Tests search functionality by clicking search button, entering query, and verifying results

Starting URL: https://playwright.dev/

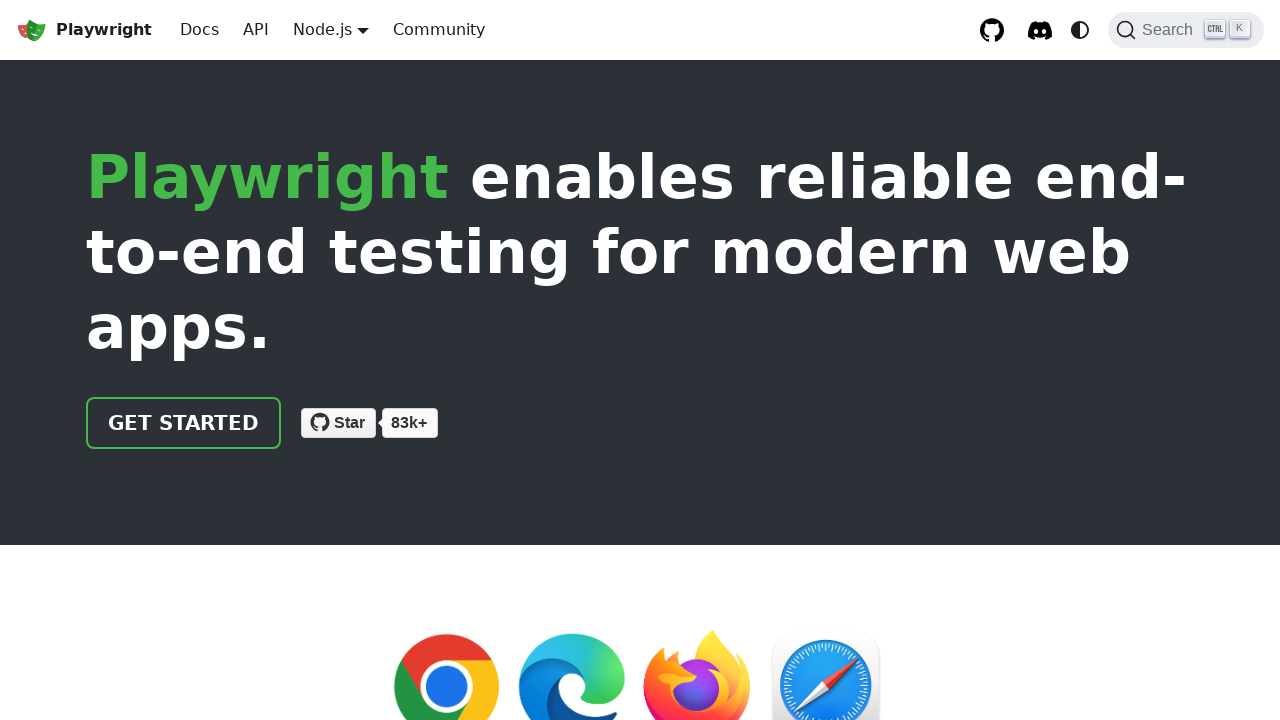

Clicked search button in navigation at (1171, 30) on xpath=//*[@id="__docusaurus"]/nav/div[1]/div[2]/div[2]/button/span[1]/span
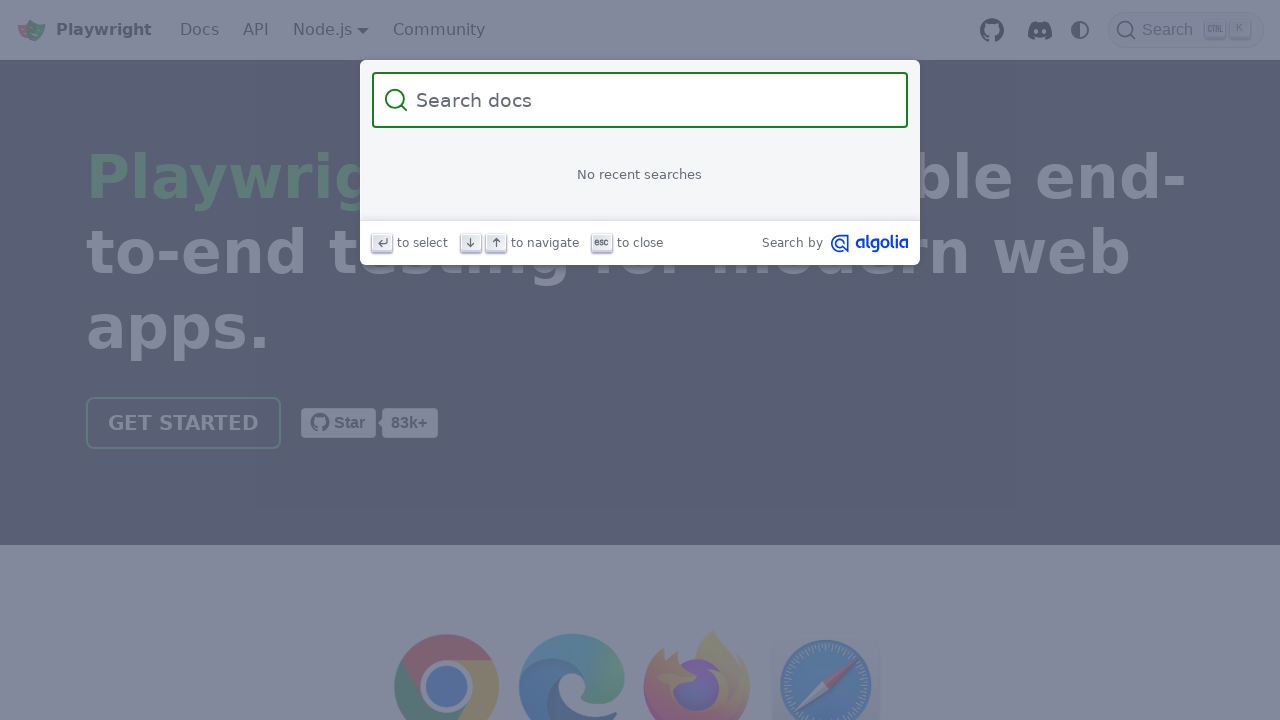

Filled search input with 'browser' on input[placeholder="Search docs"]
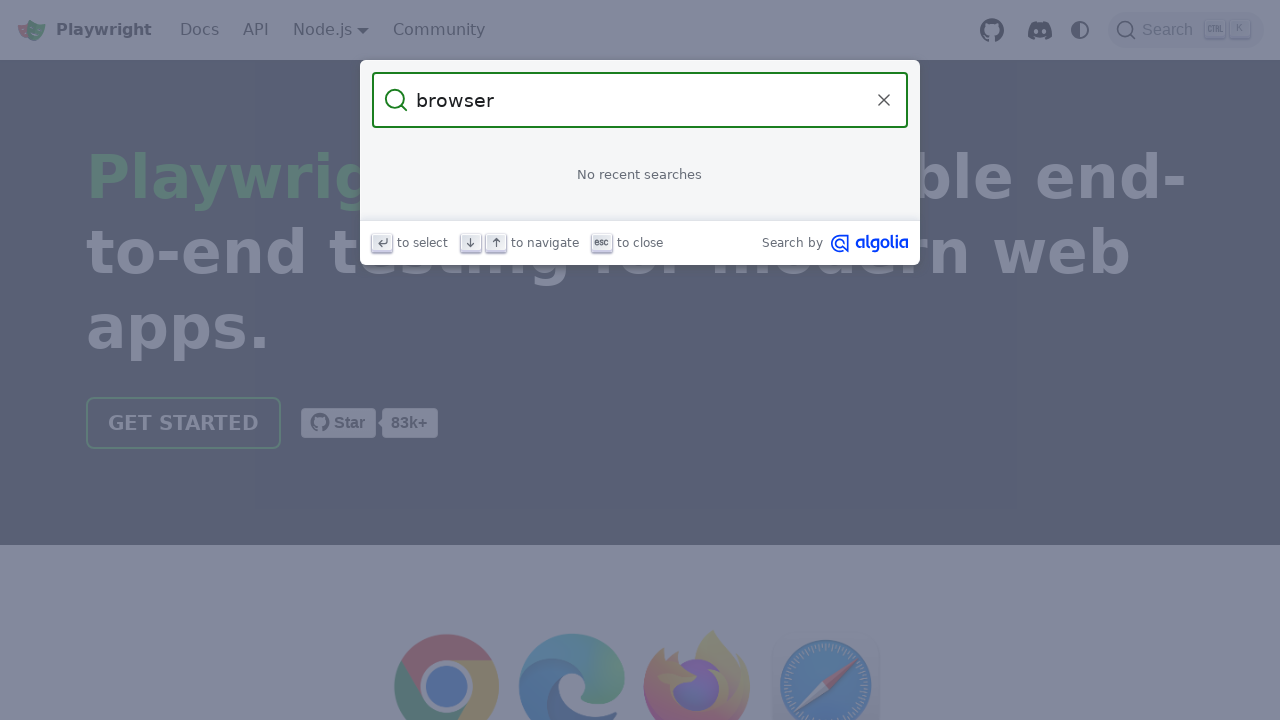

Pressed Enter to submit search query
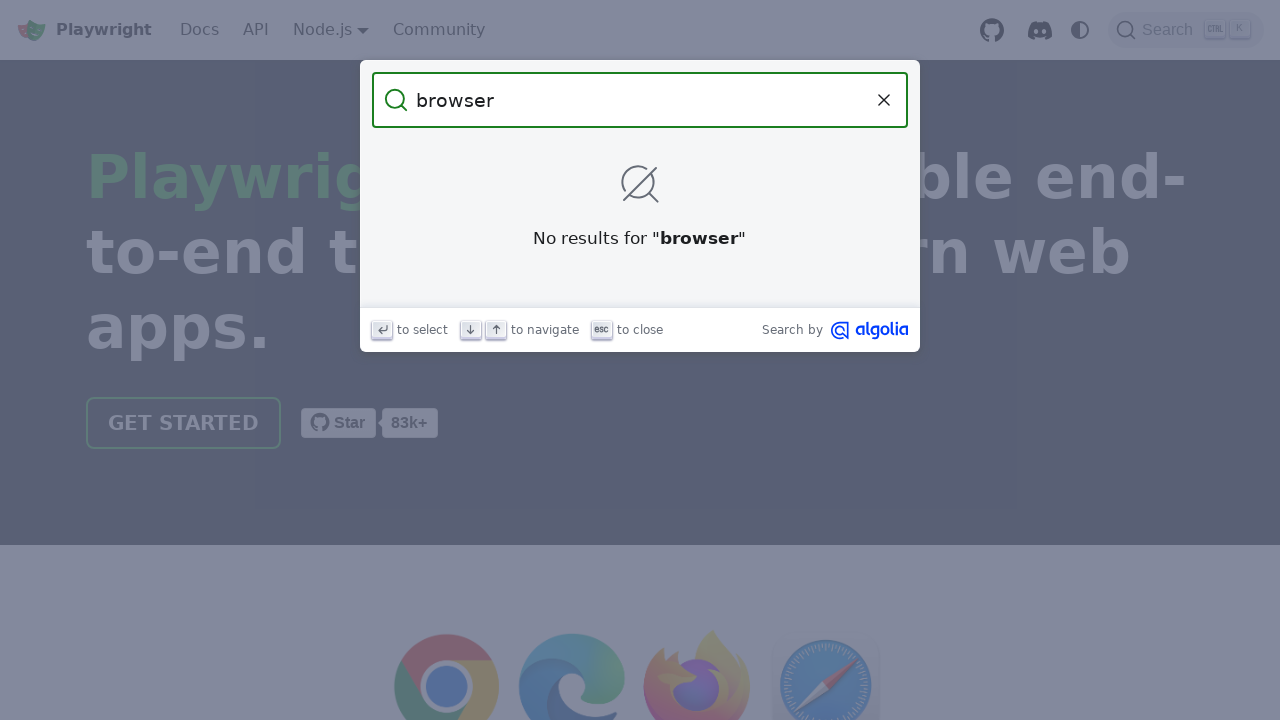

Search results loaded and displayed
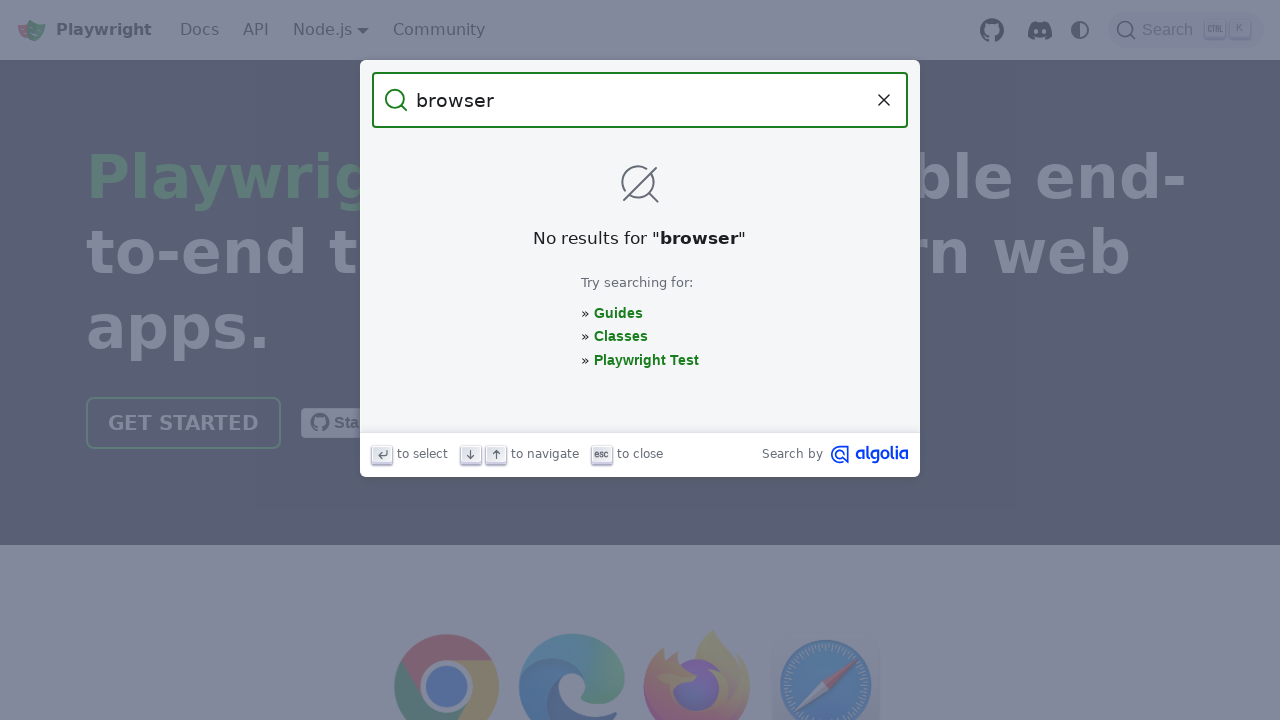

Verified first search result containing 'browser' is visible
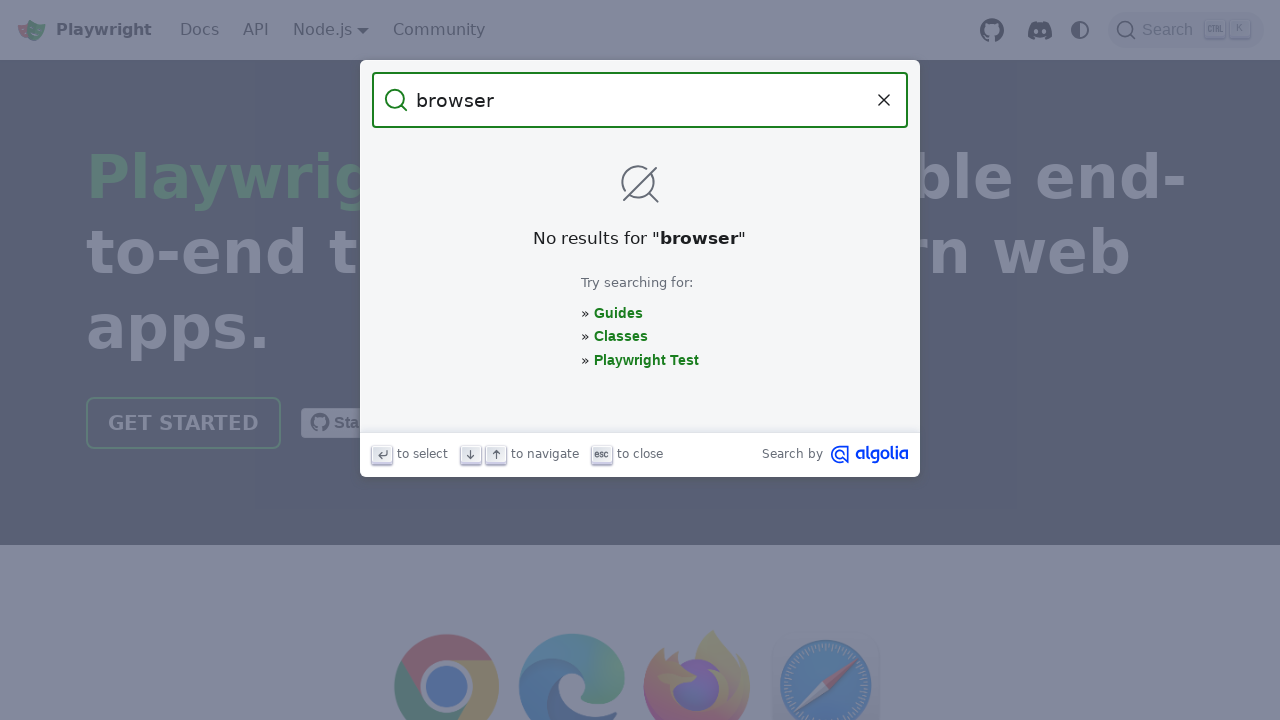

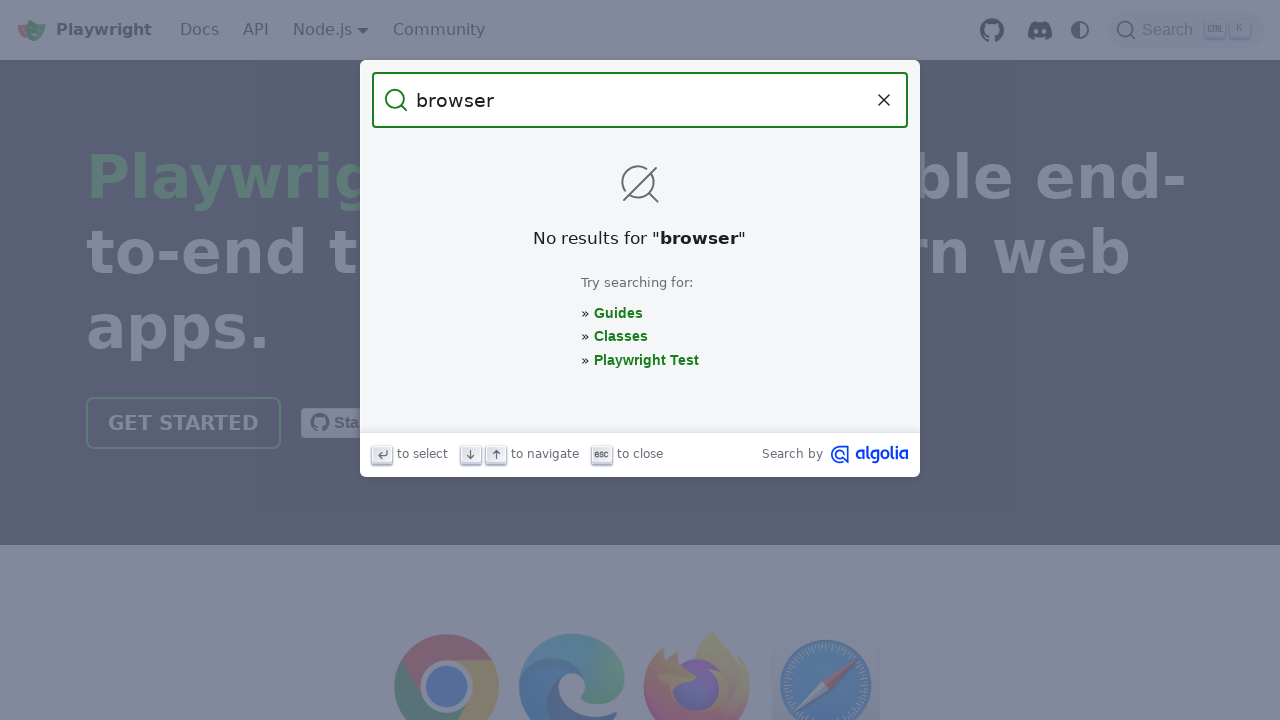